Tests double-click functionality by double-clicking a copy text button and verifying the text is copied to an input field

Starting URL: https://testautomationpractice.blogspot.com/

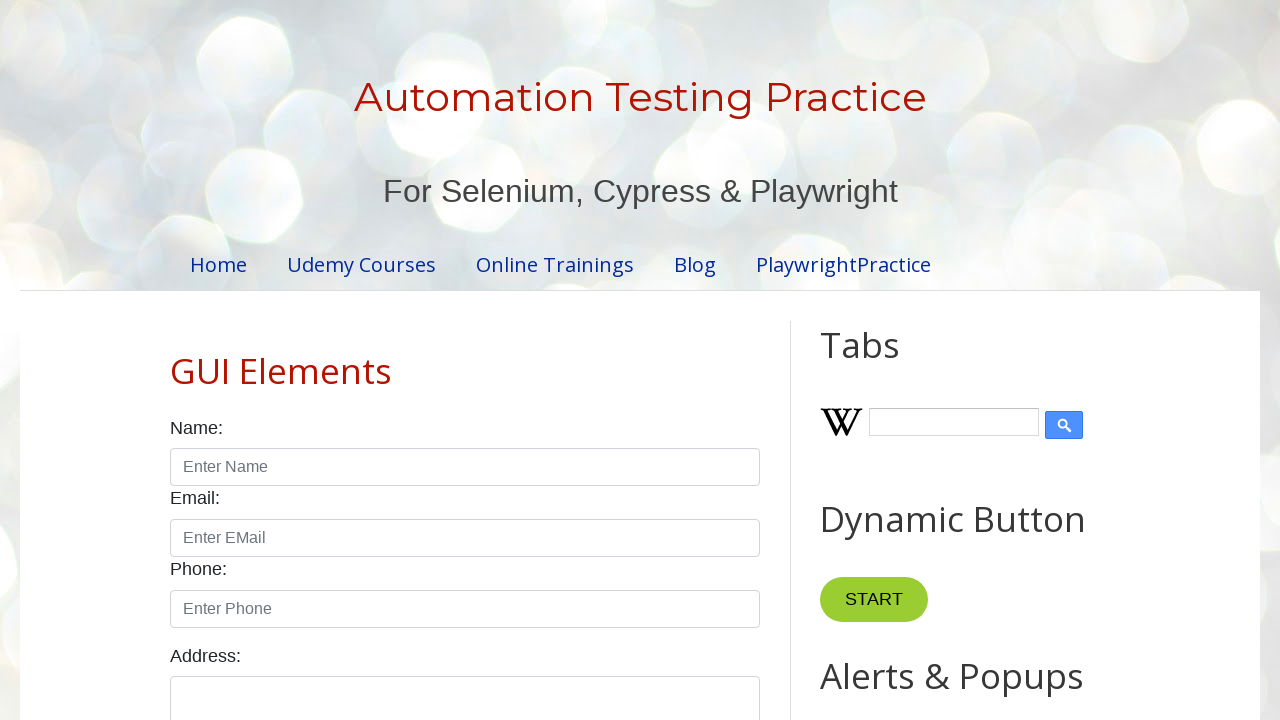

Located the Copy Text button
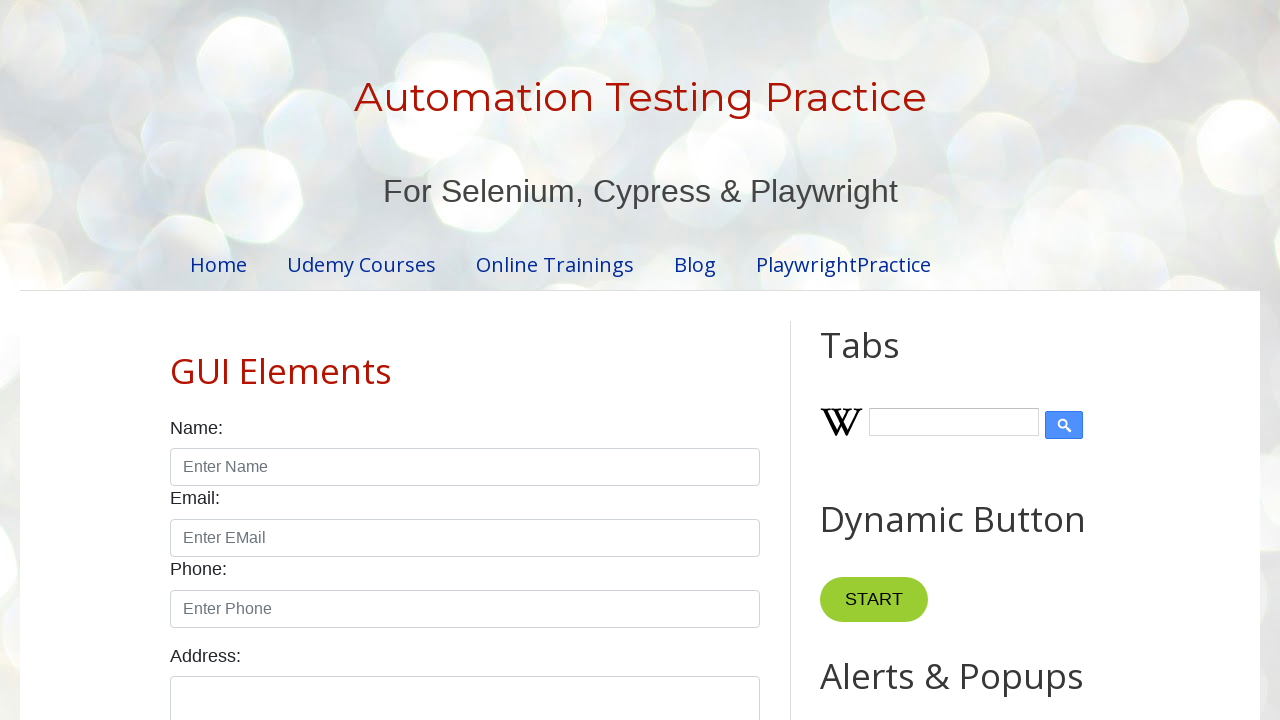

Copy Text button is now visible
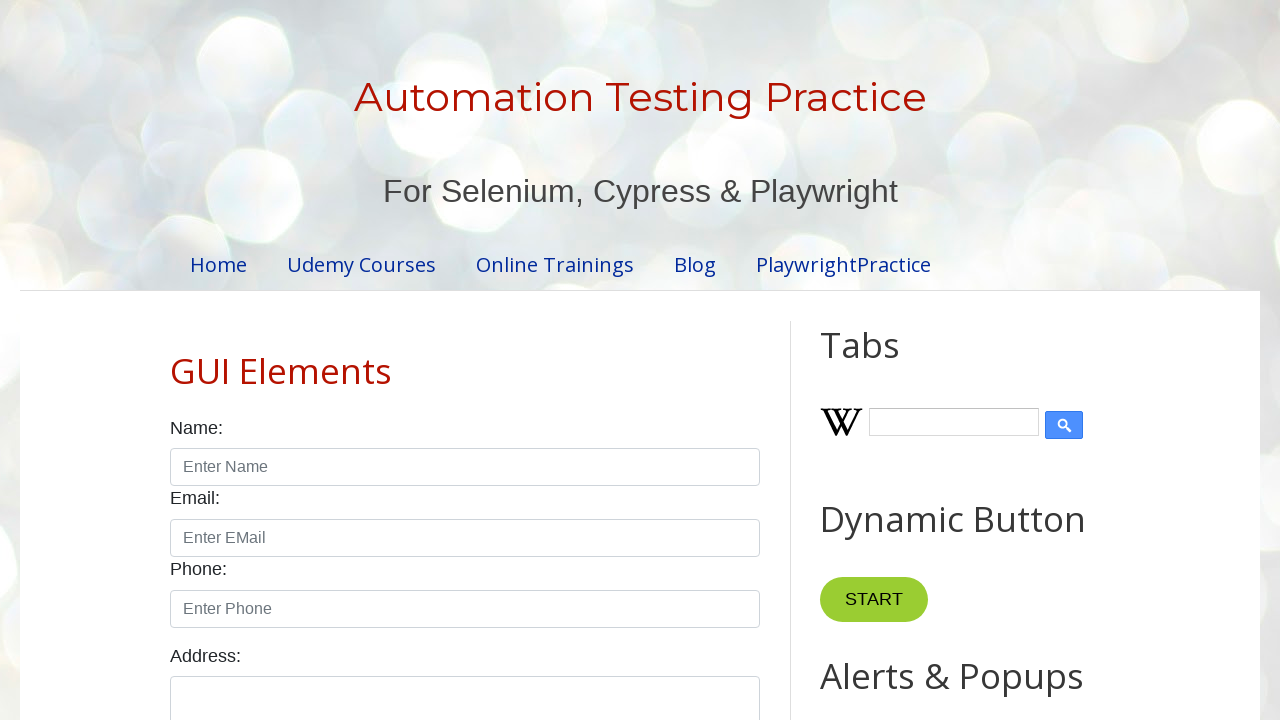

Double-clicked the Copy Text button at (885, 360) on button:has-text('Copy Text')
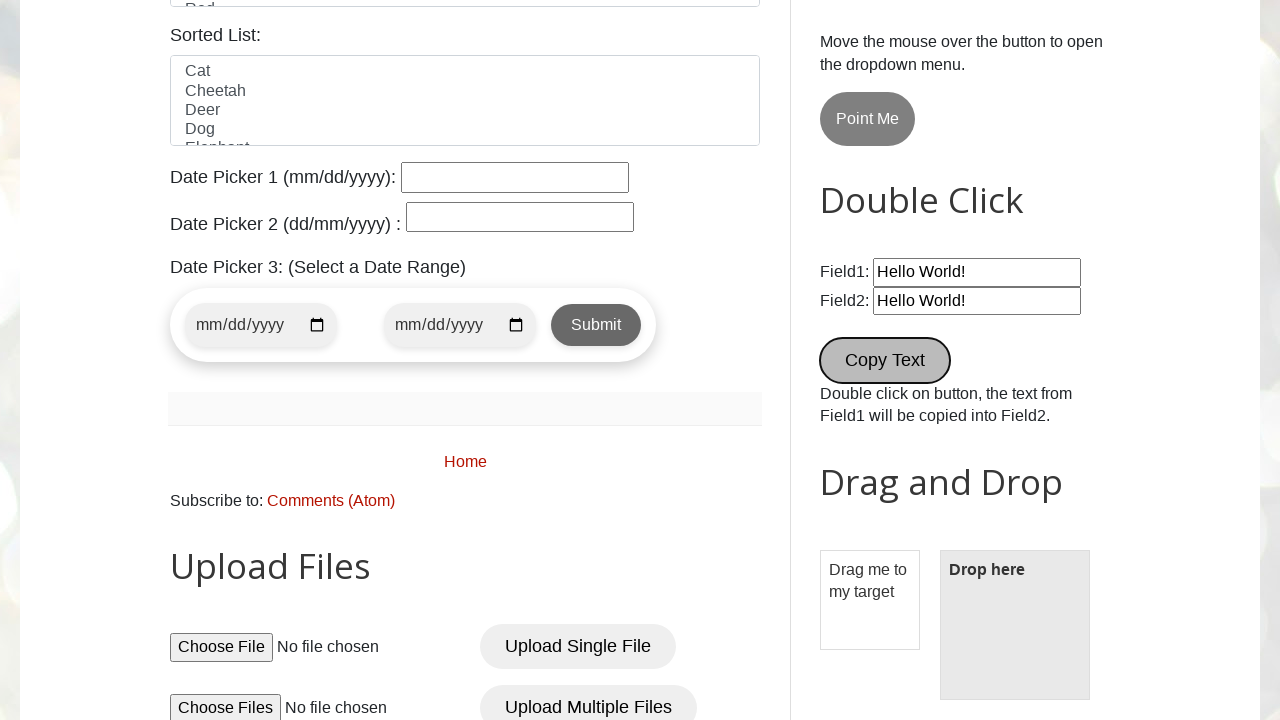

Input field #field2 is now visible, text has been copied
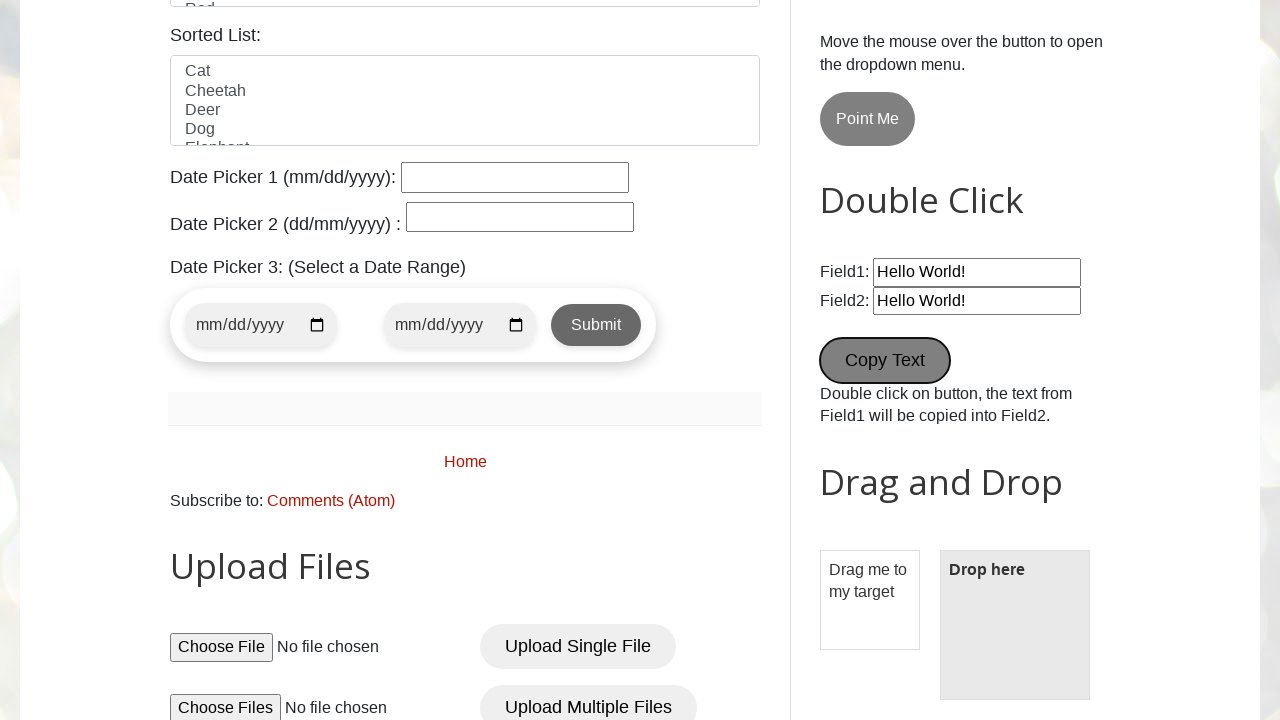

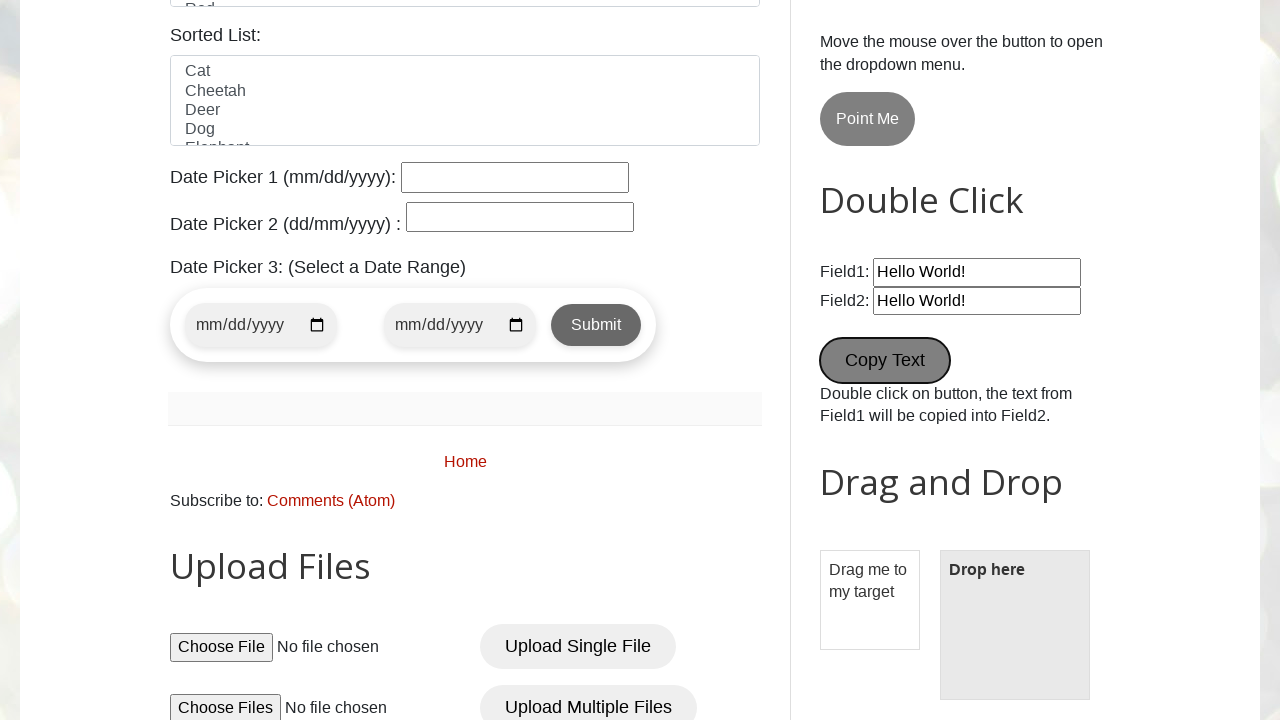